Tests file upload functionality by clicking the upload button and uploading a sample file using Playwright's file chooser handling.

Starting URL: https://letcode.in/file

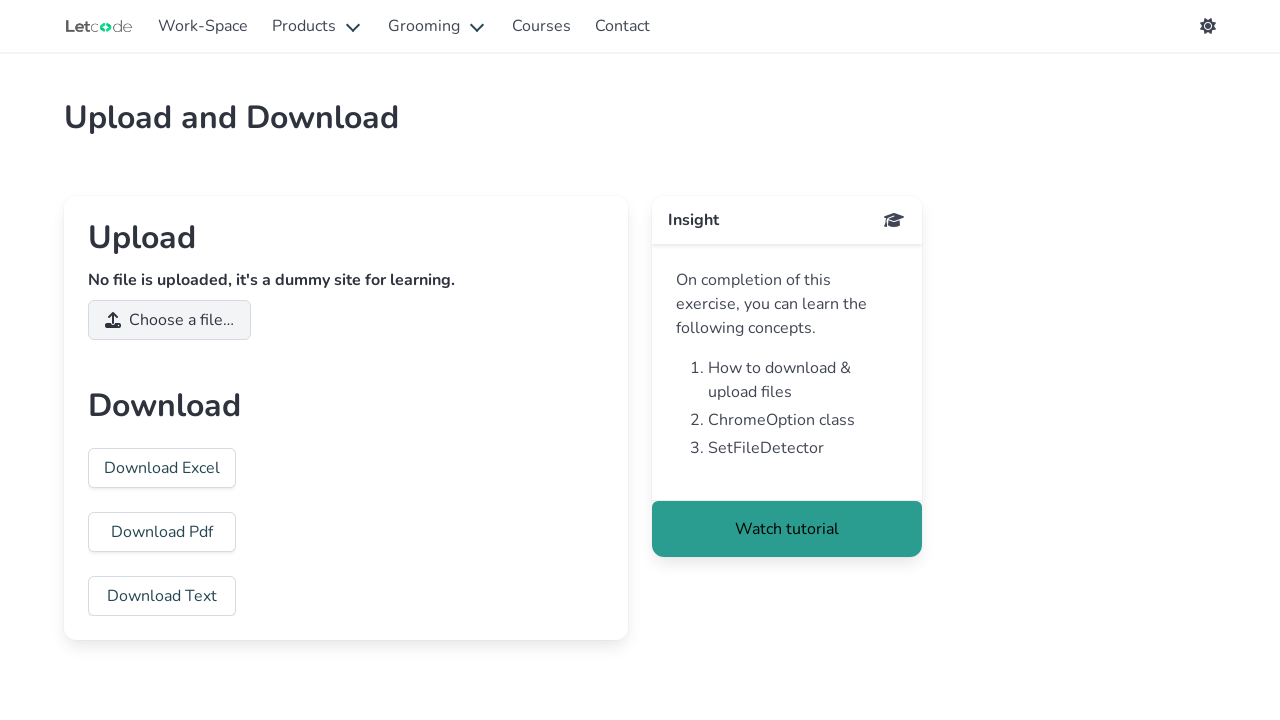

Located file input element
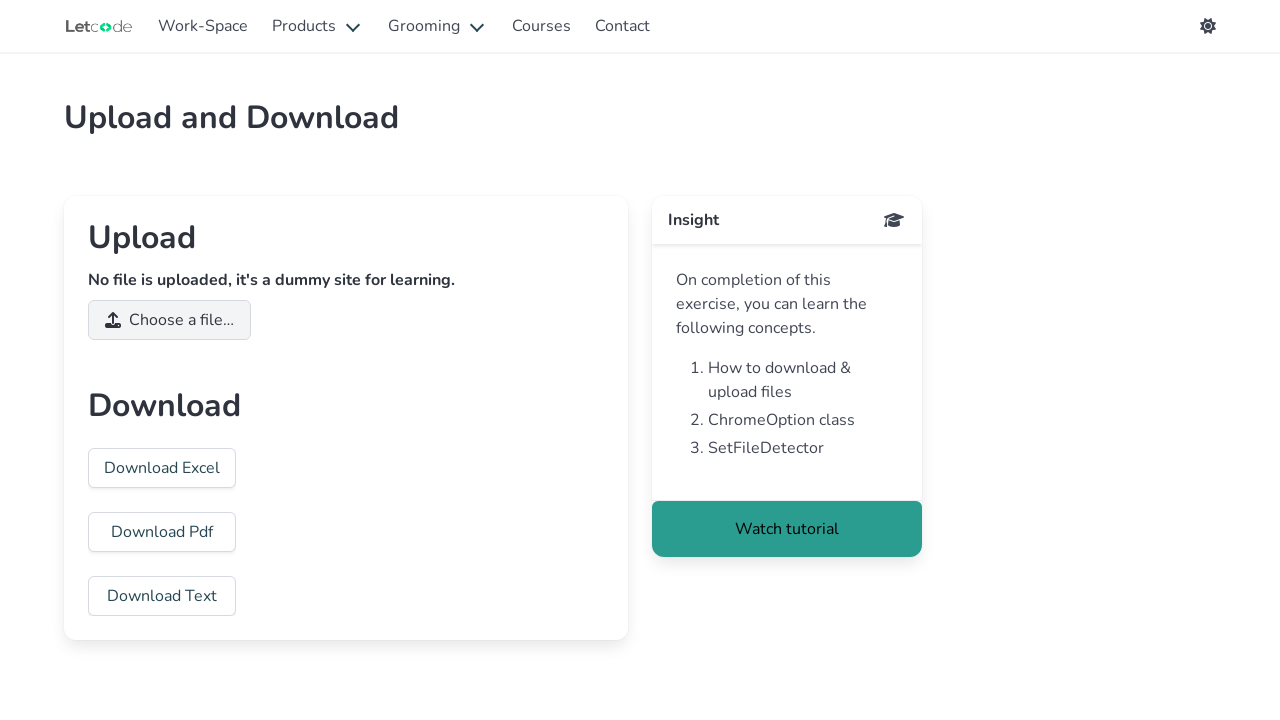

Created temporary test file for upload
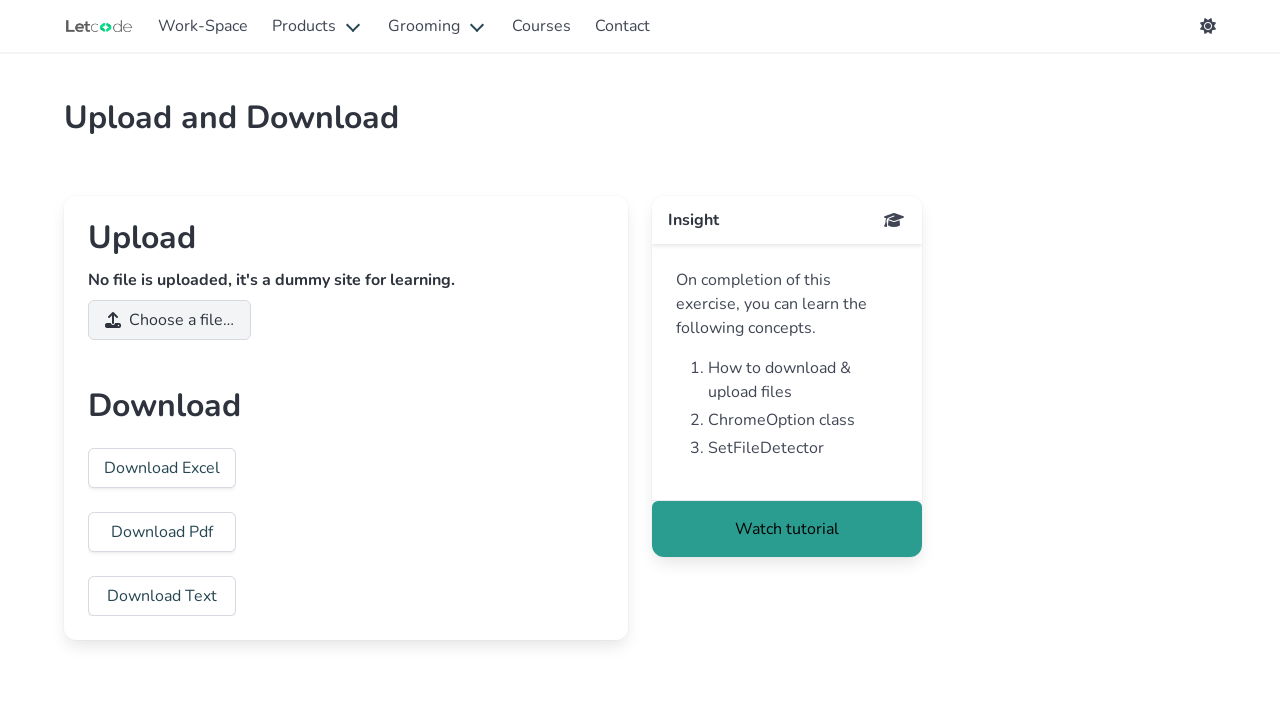

Clicked upload button and file chooser opened at (170, 320) on xpath=//label[contains(@class, 'file-label')]//span[contains(@class, 'file-cta')
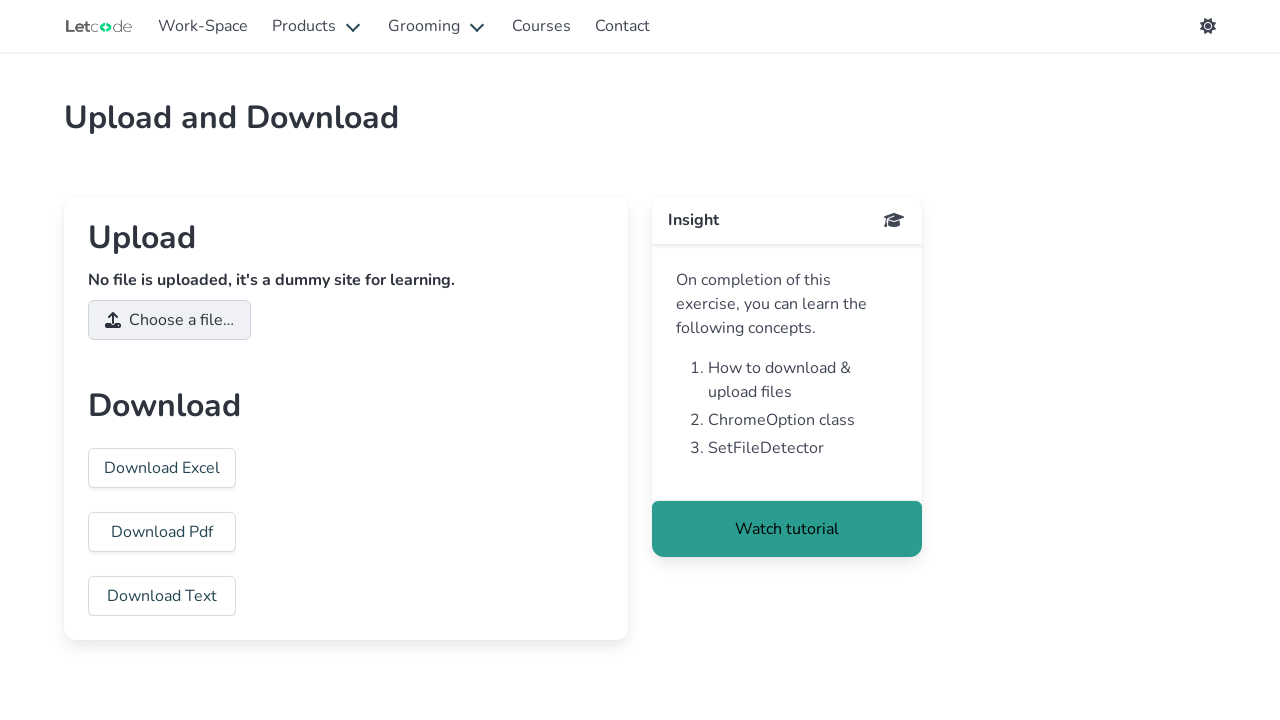

Selected and uploaded test file
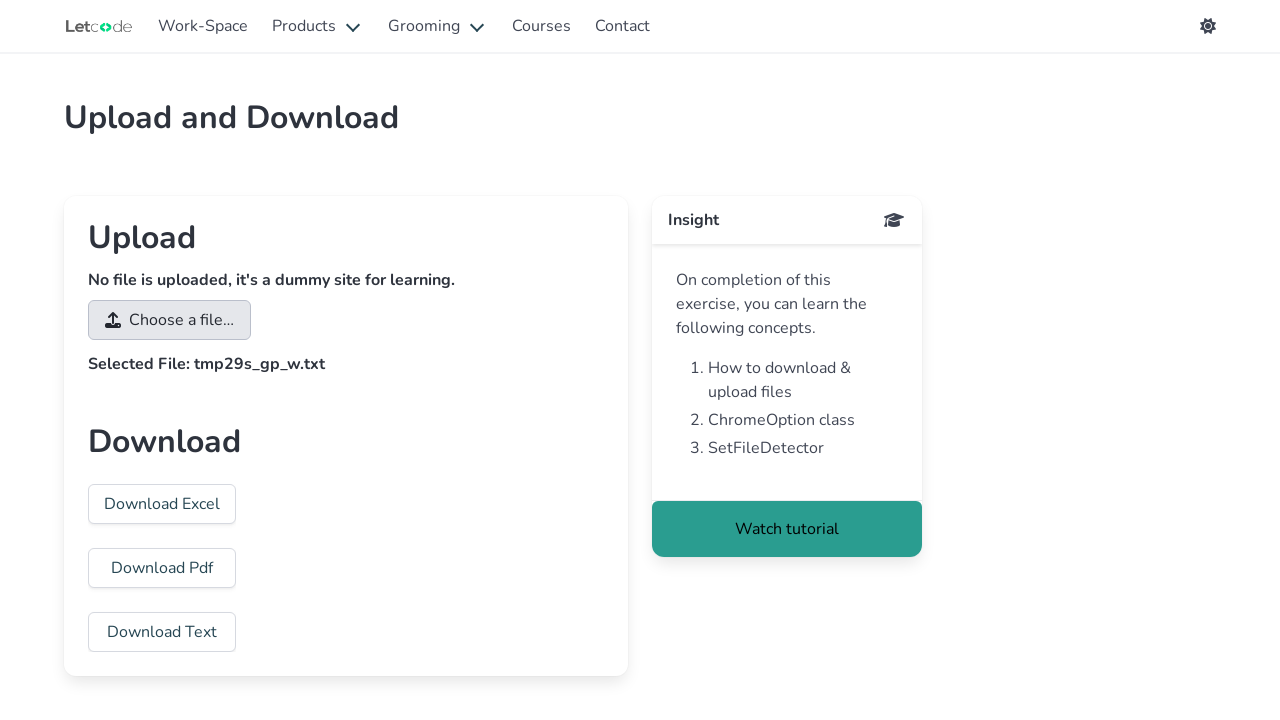

Cleaned up temporary file
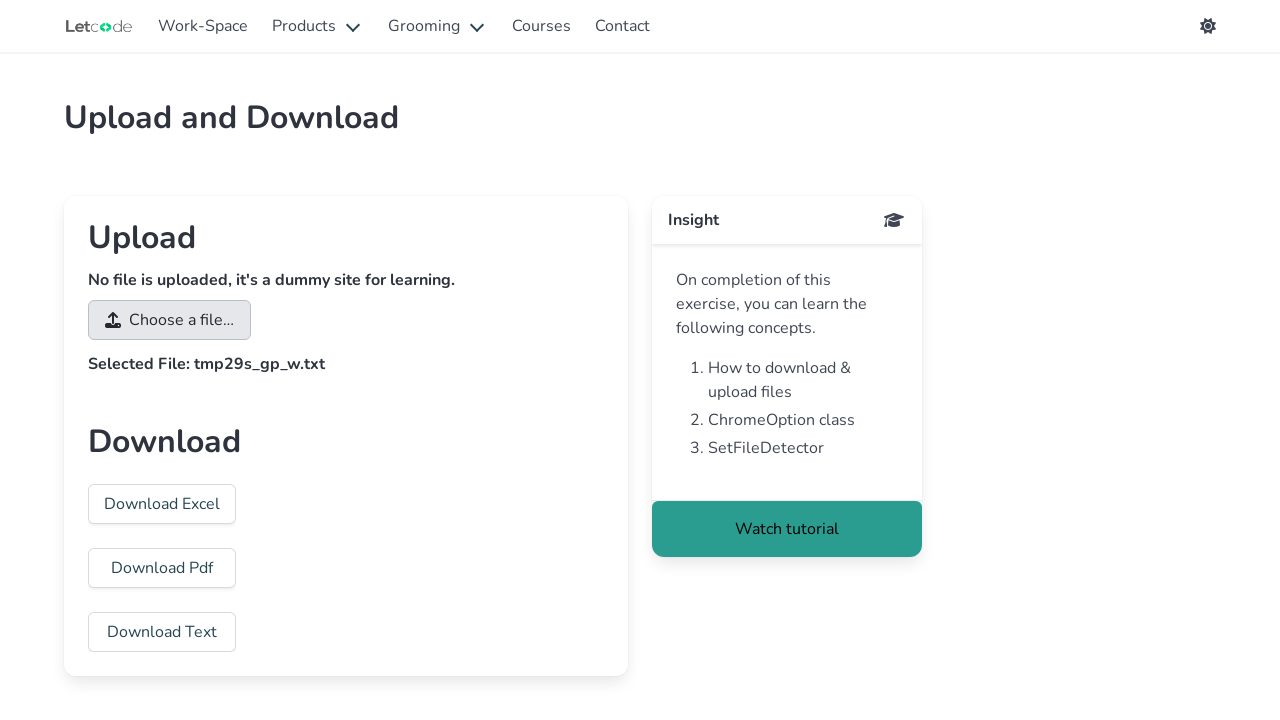

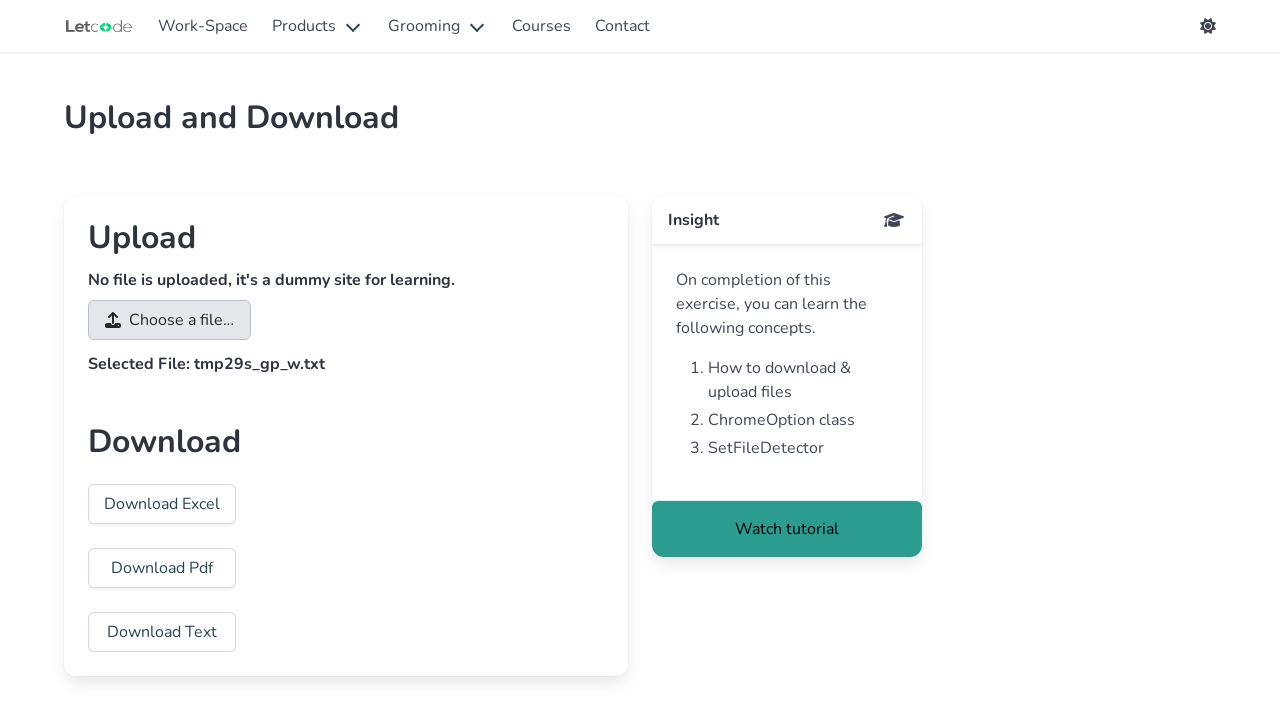